Tests JavaScript confirm alert functionality by clicking a button to trigger the alert, dismissing it by clicking Cancel, and verifying the result message shows "You clicked: Cancel"

Starting URL: https://testcenter.techproeducation.com/index.php?page=javascript-alerts

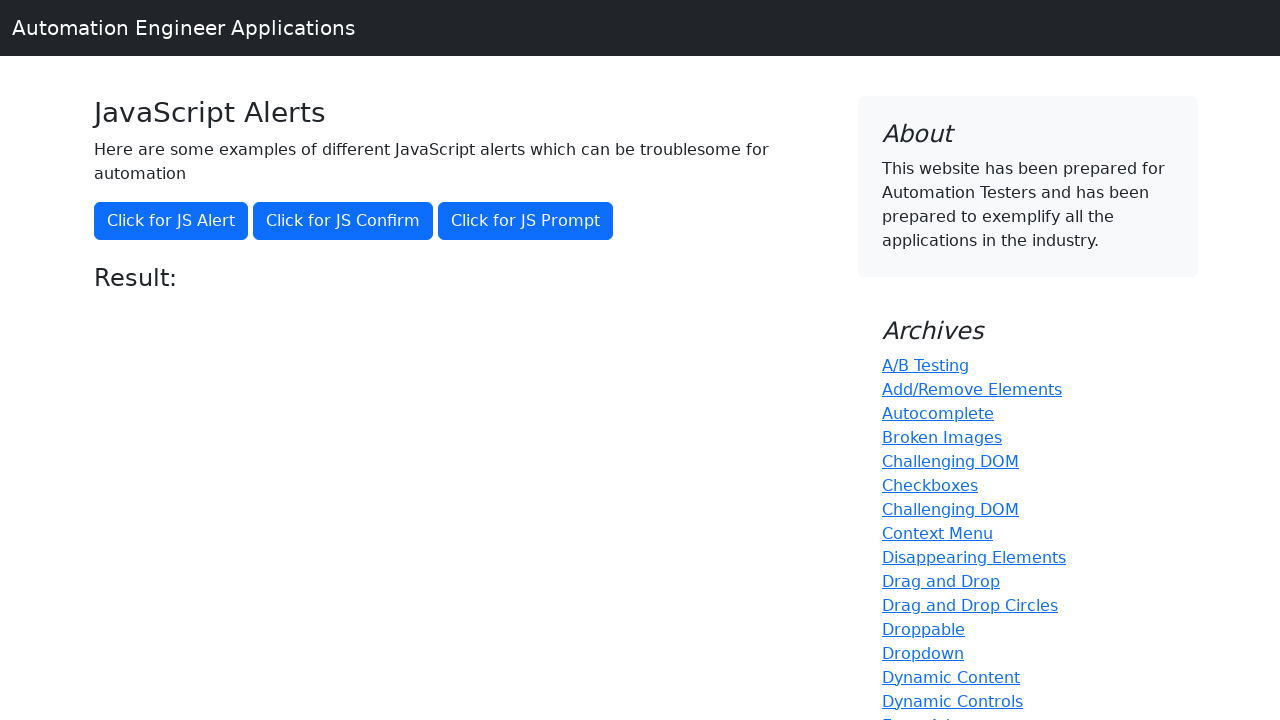

Clicked button to trigger JS confirm alert at (343, 221) on xpath=//button[@onclick='jsConfirm()']
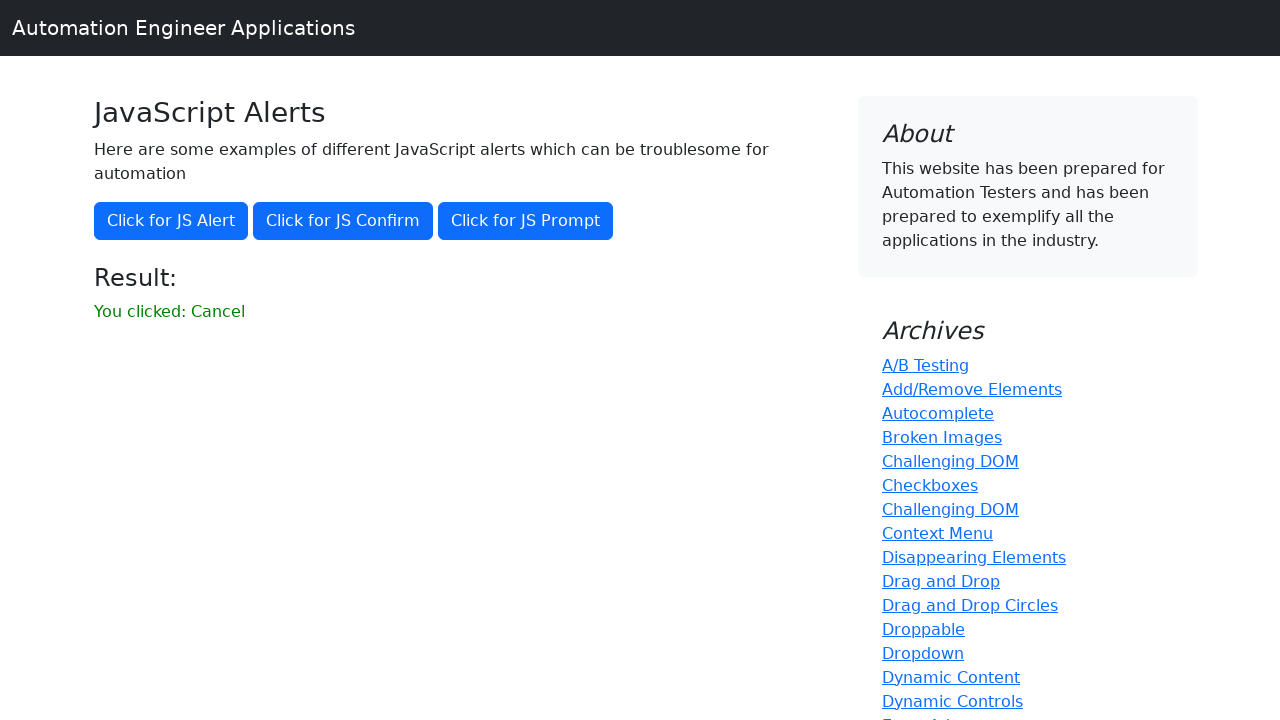

Set up dialog handler to dismiss alerts
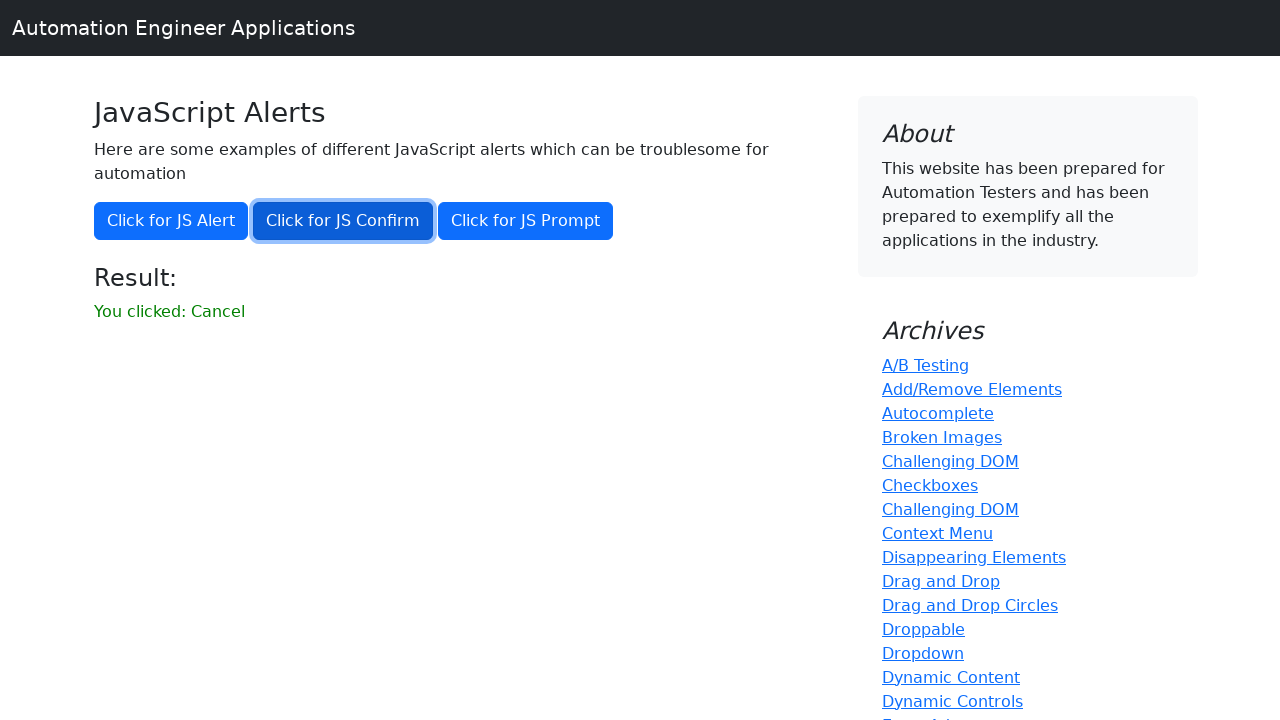

Clicked button again to trigger JS confirm alert with handler active at (343, 221) on xpath=//button[@onclick='jsConfirm()']
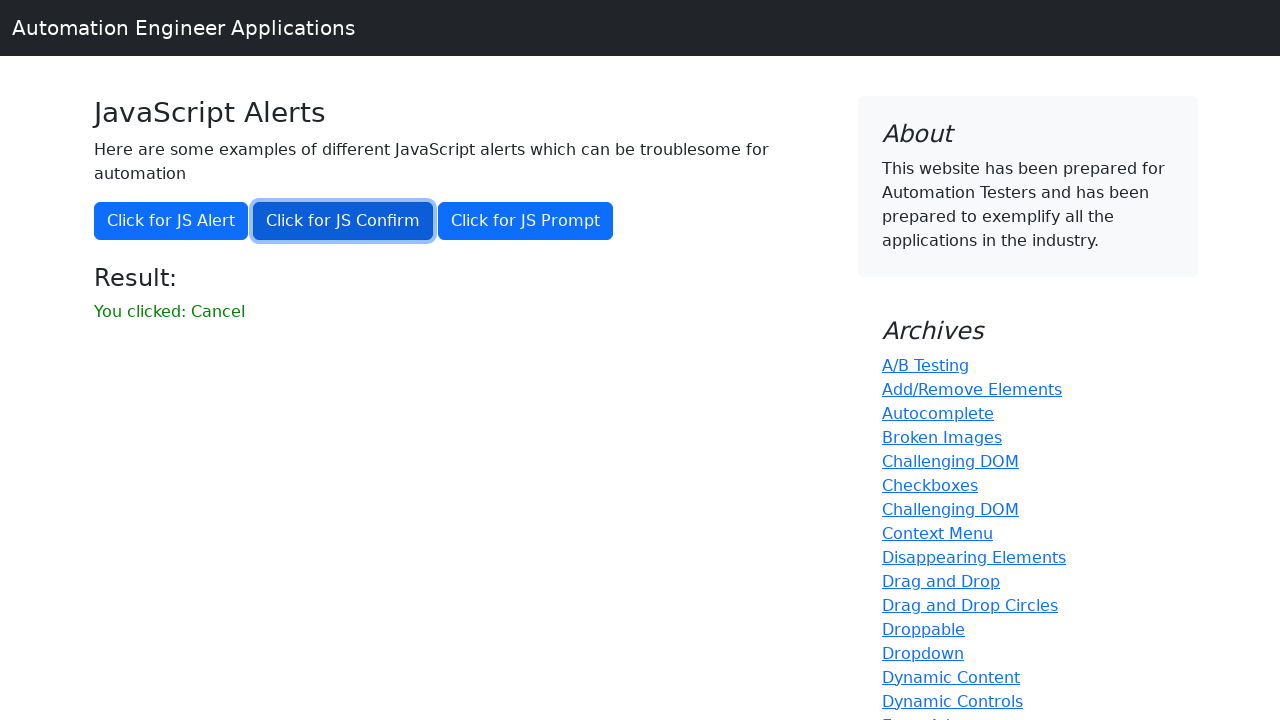

Result message element loaded
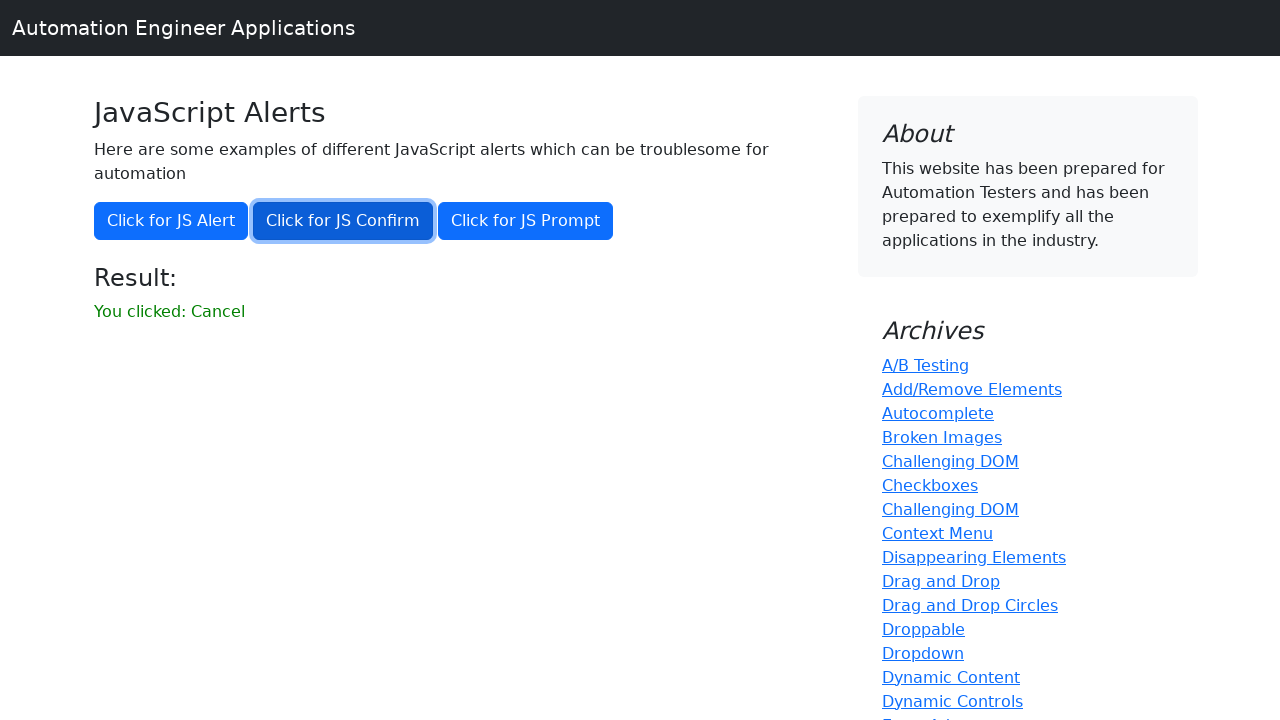

Retrieved result message text: 'You clicked: Cancel'
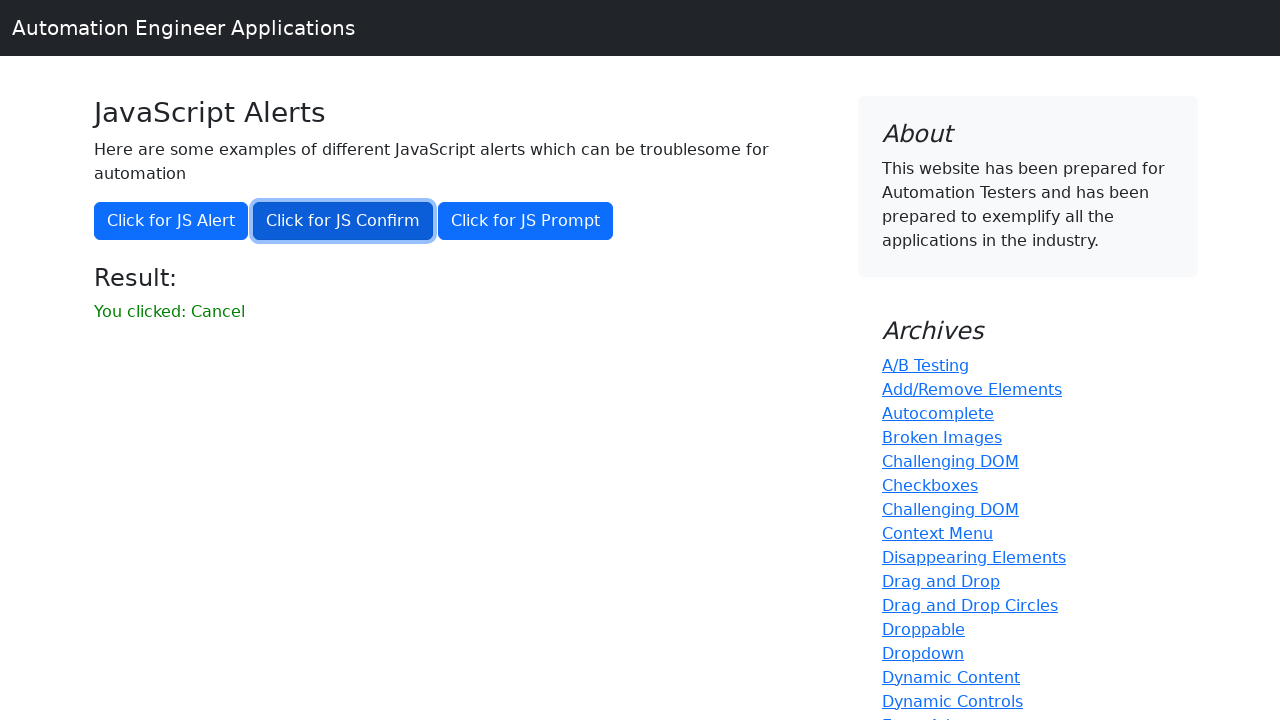

Verified result message shows 'You clicked: Cancel'
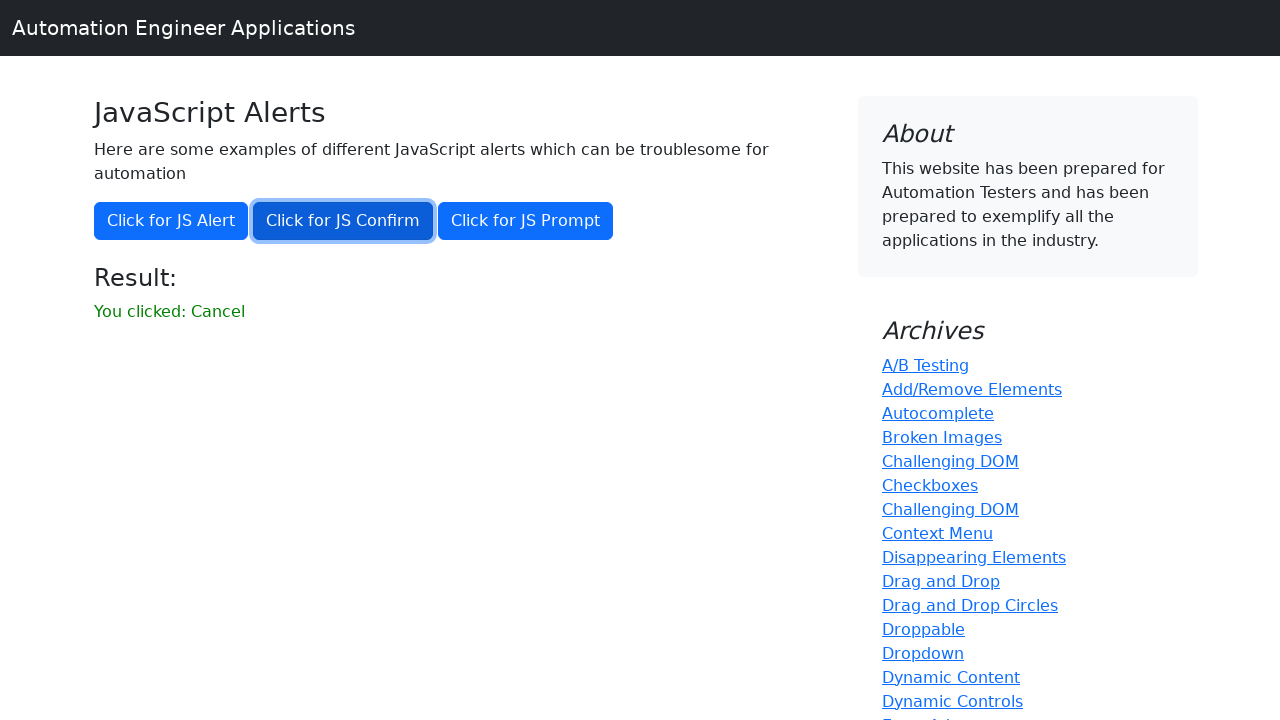

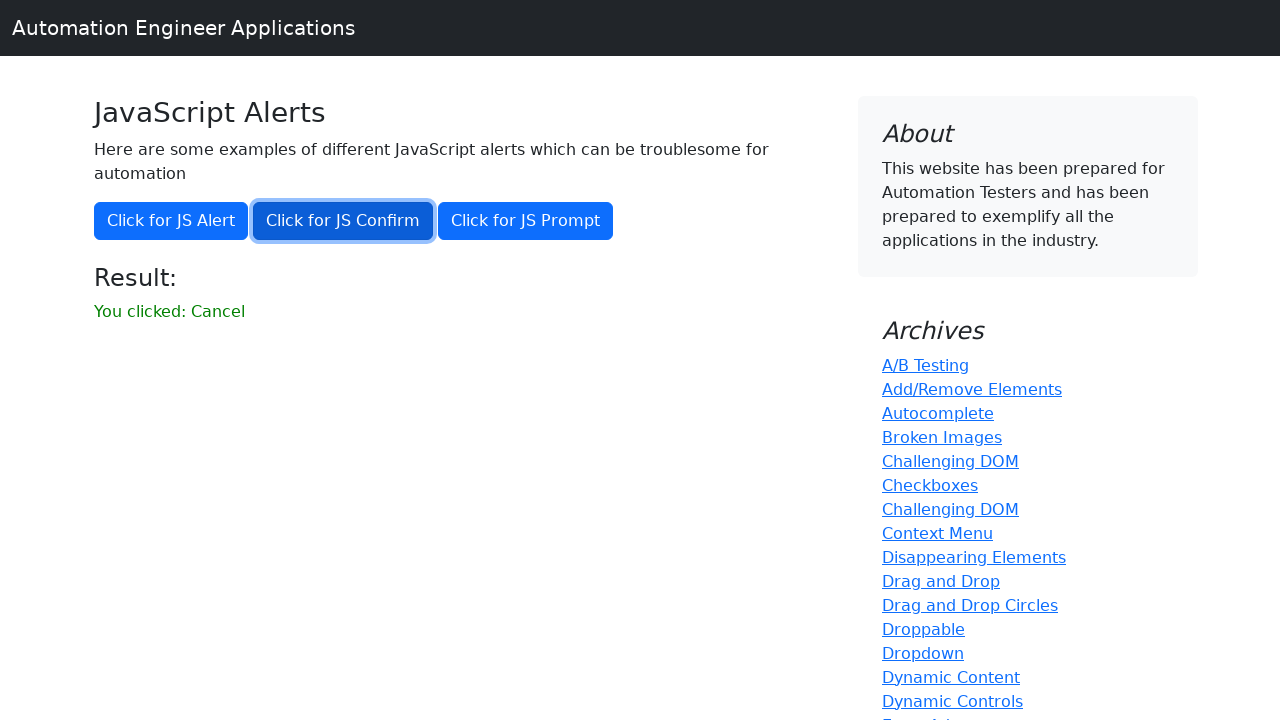